Tests handling of dynamic content by clicking a refresh link and retrieving updated content text with retry logic.

Starting URL: https://the-internet.herokuapp.com/dynamic_content?with_content=static

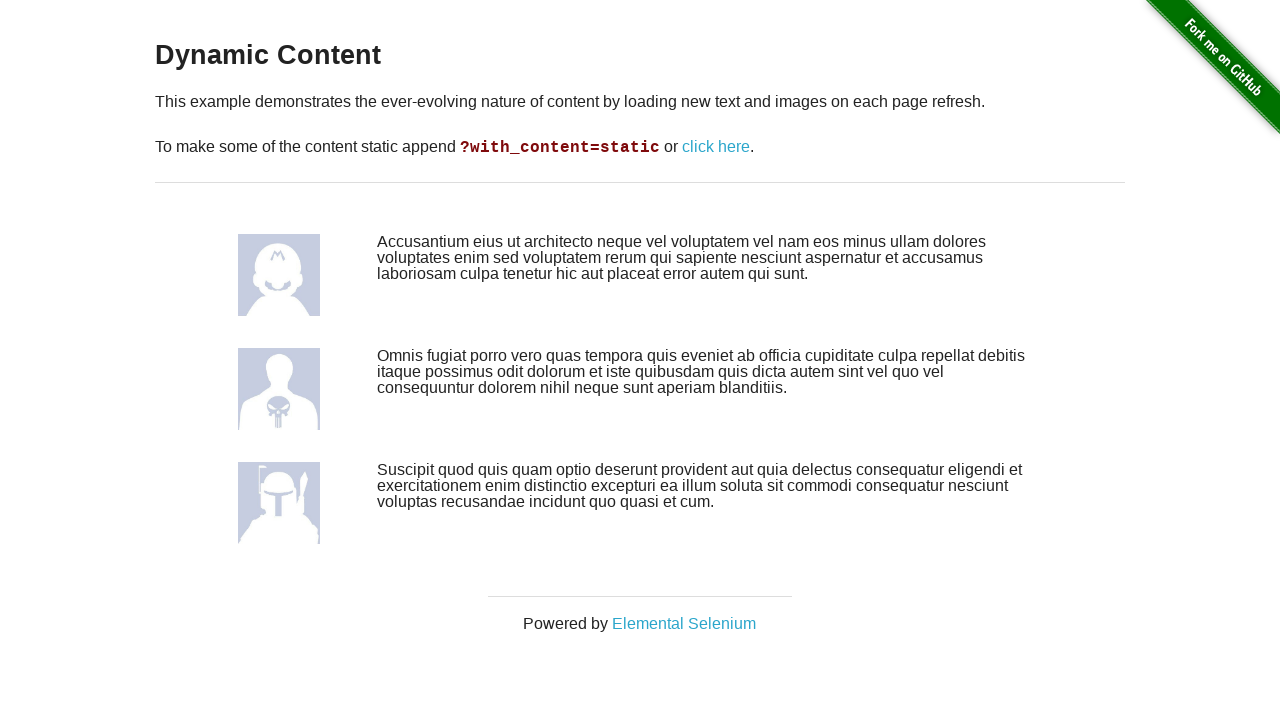

Waited for initial dynamic content element to be visible
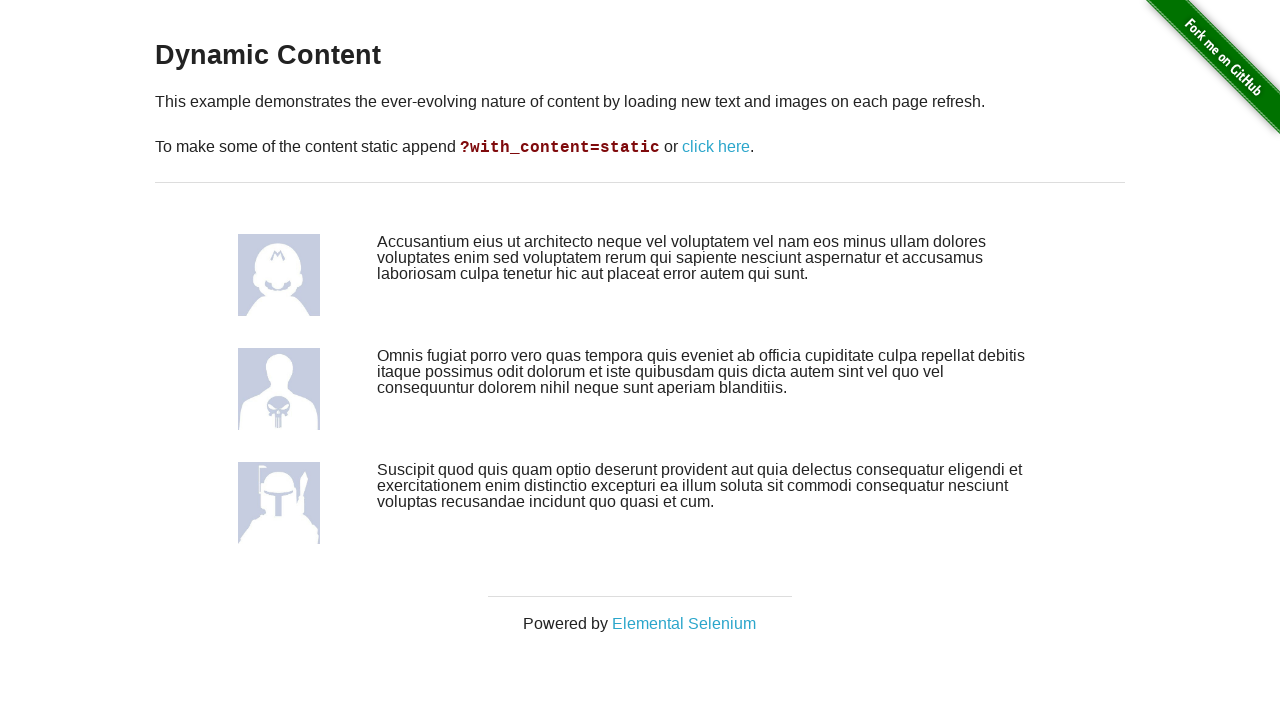

Clicked refresh link to trigger dynamic content reload at (716, 147) on xpath=//a[.='click here']
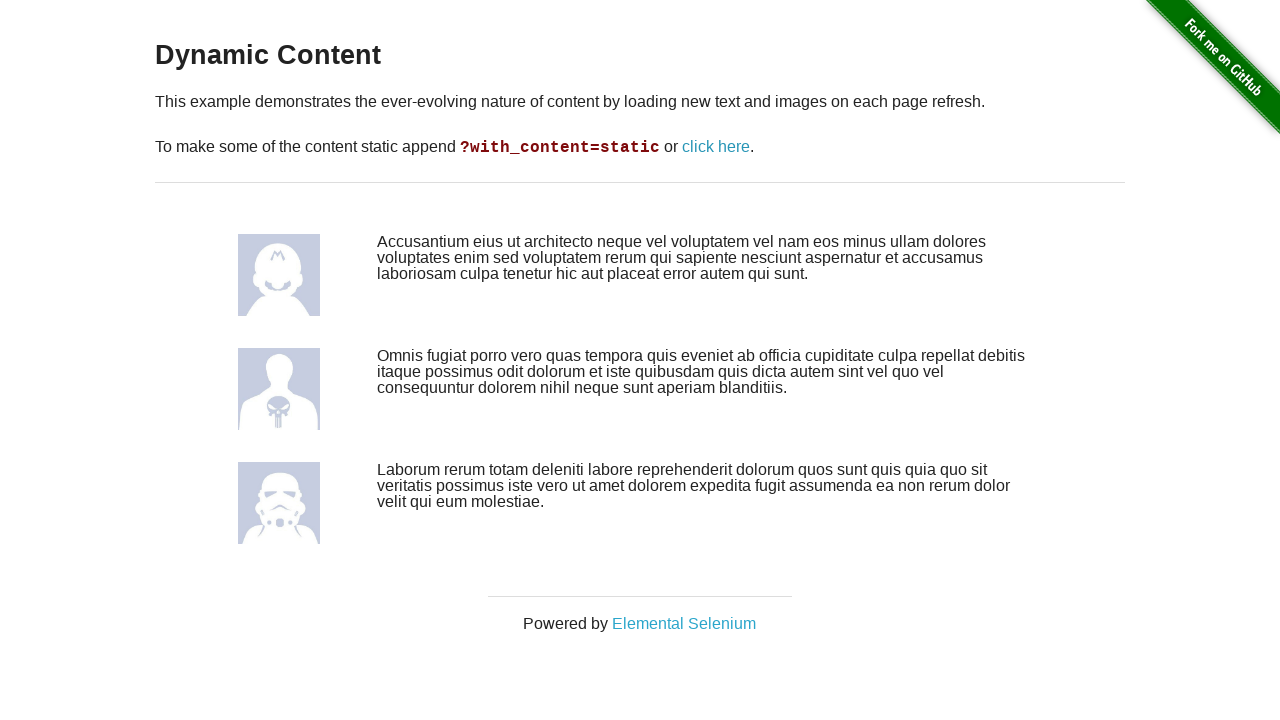

Waited for dynamic content element to update after refresh
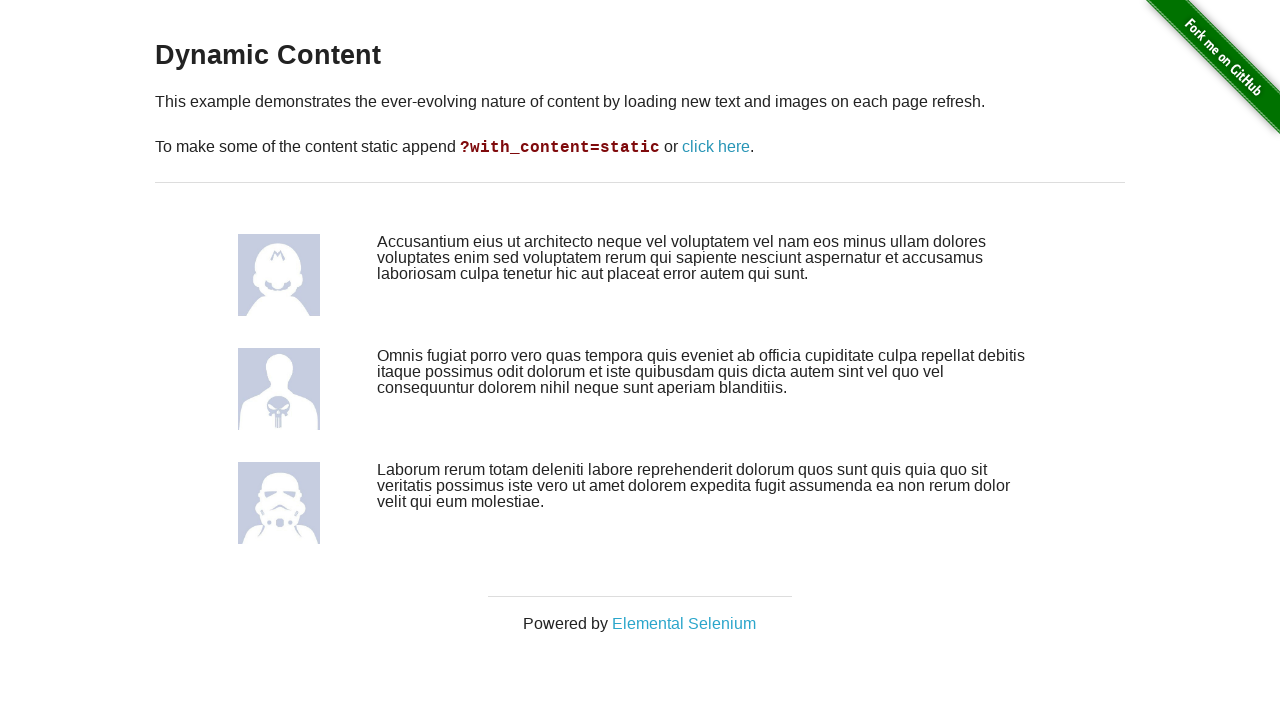

Retrieved updated content text after refresh
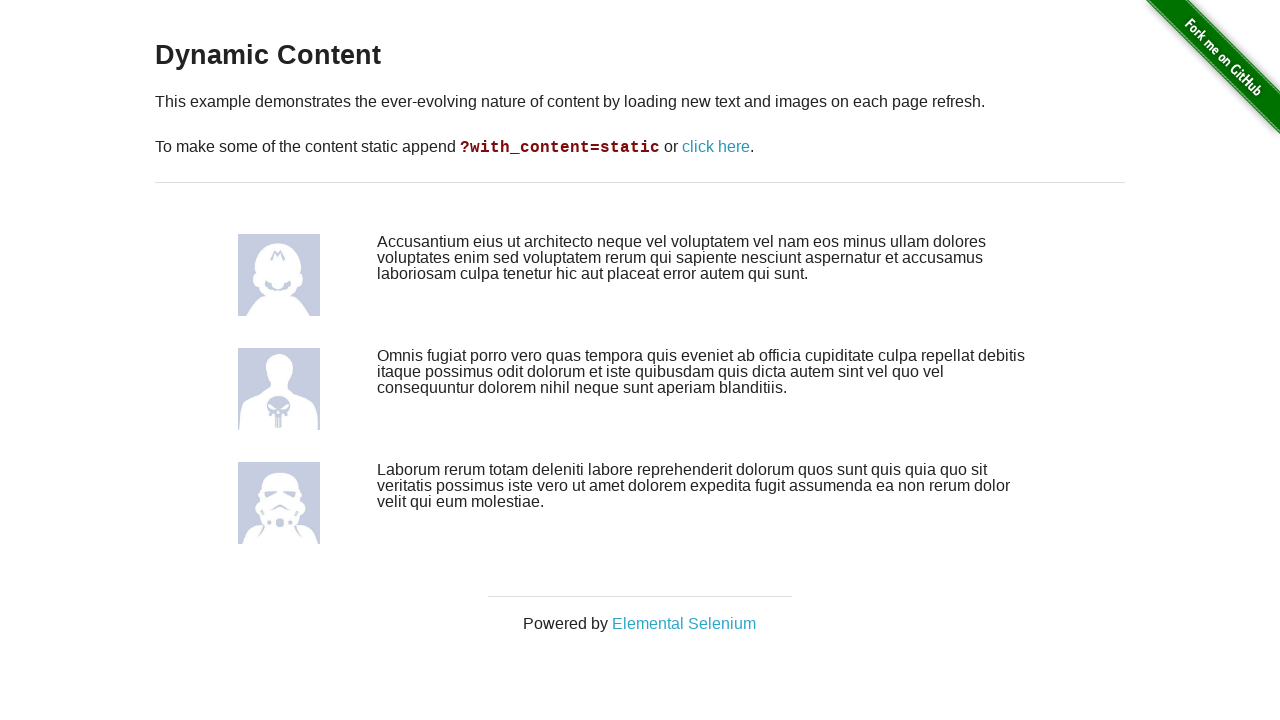

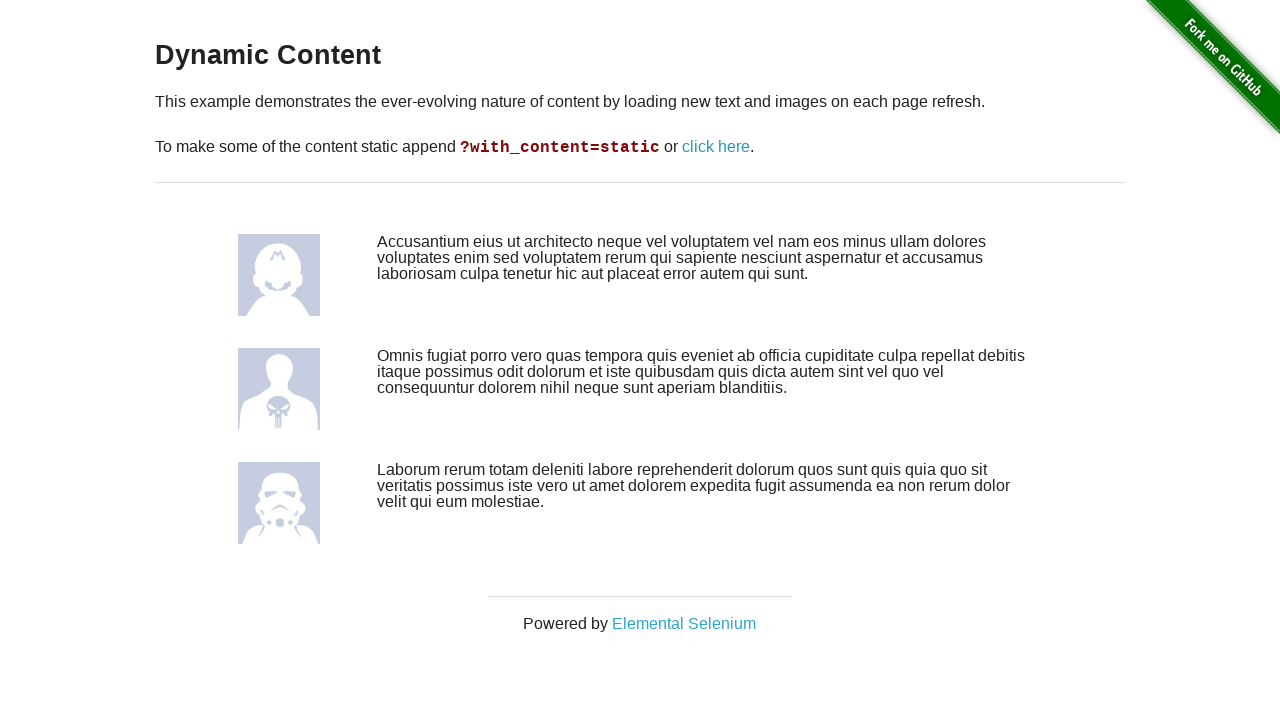